Navigates to RedBus website and retrieves the page URL and title to verify the page loaded correctly

Starting URL: https://www.redbus.in/

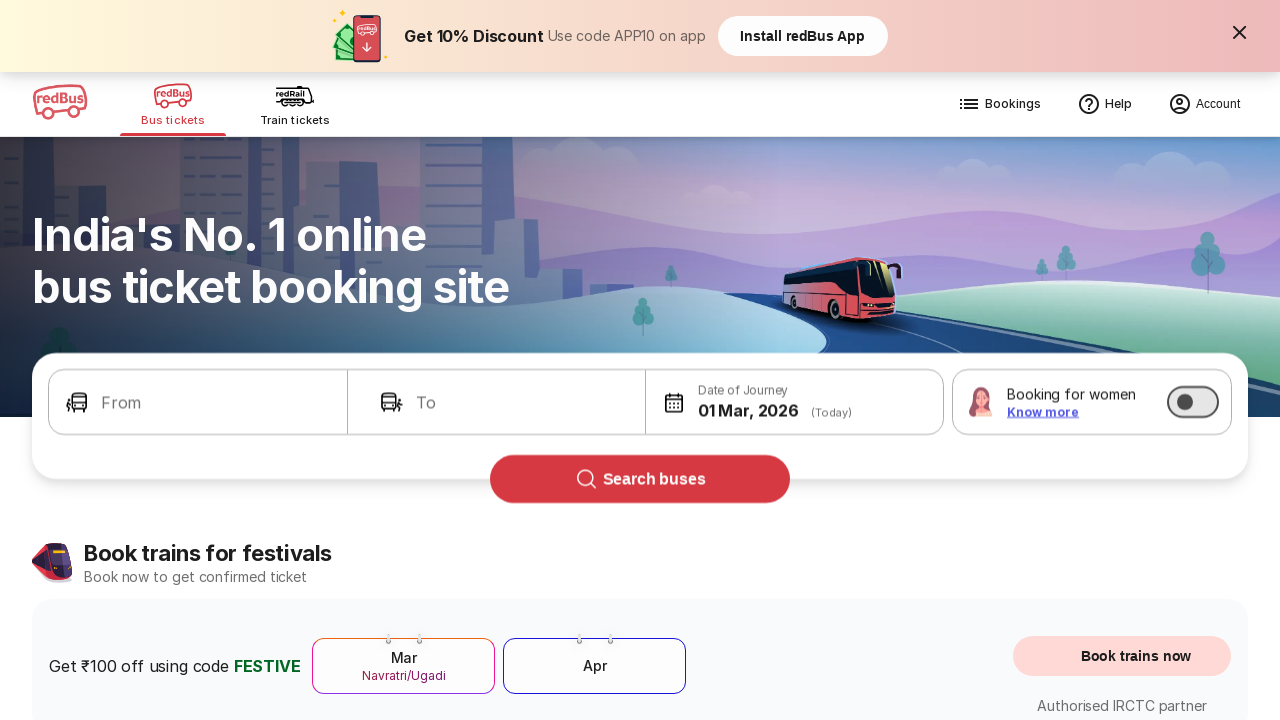

Waited for page to load (domcontentloaded state)
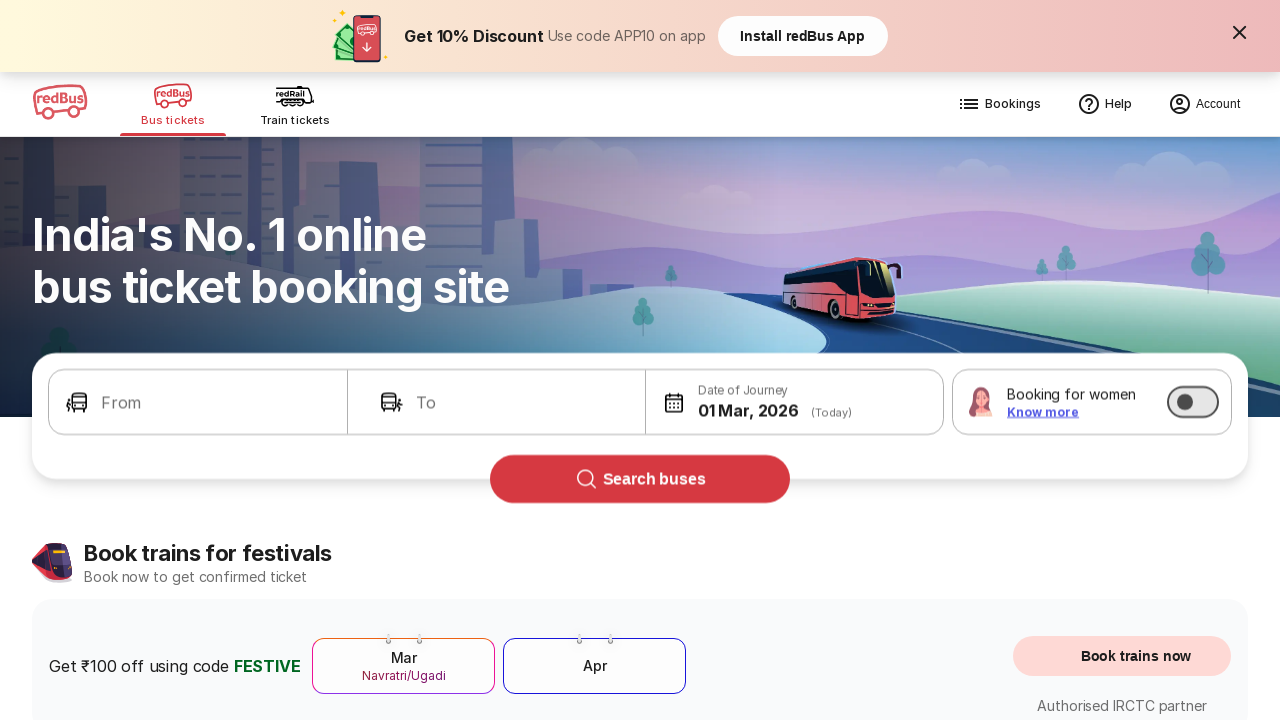

Retrieved page URL: https://www.redbus.in/
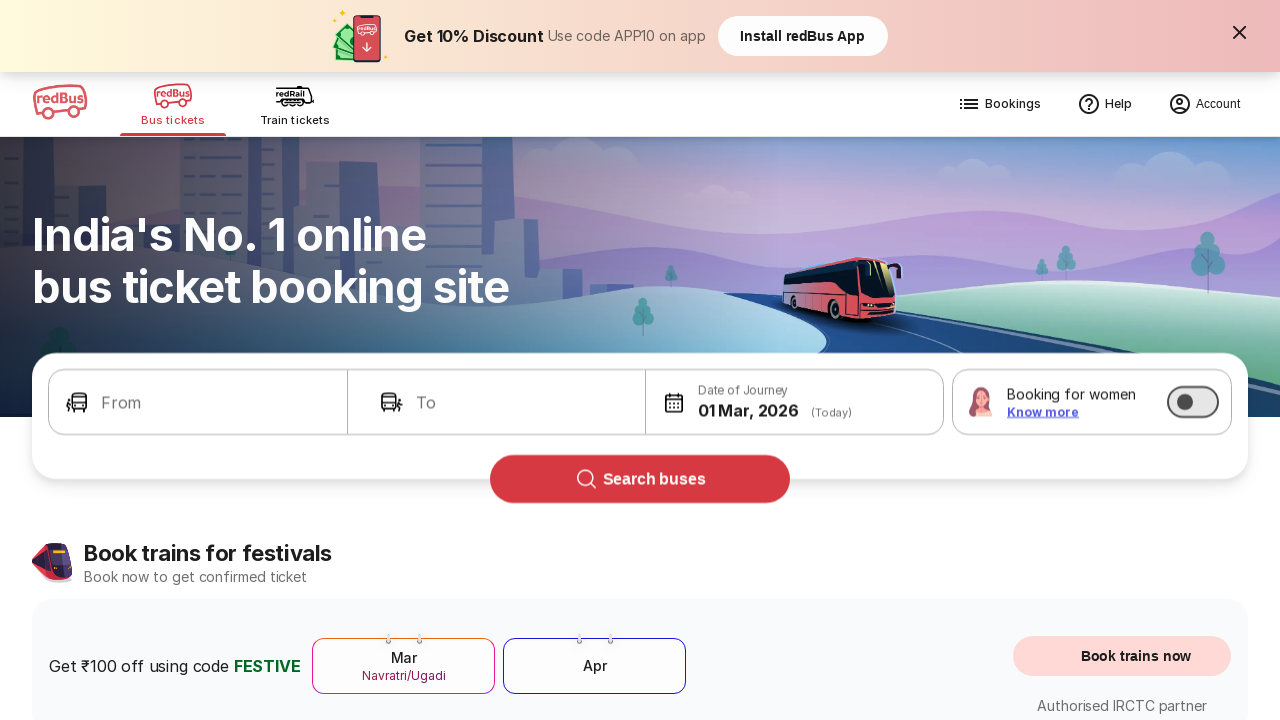

Retrieved page title: Bus Booking Online and Train Tickets at Lowest Price - redBus
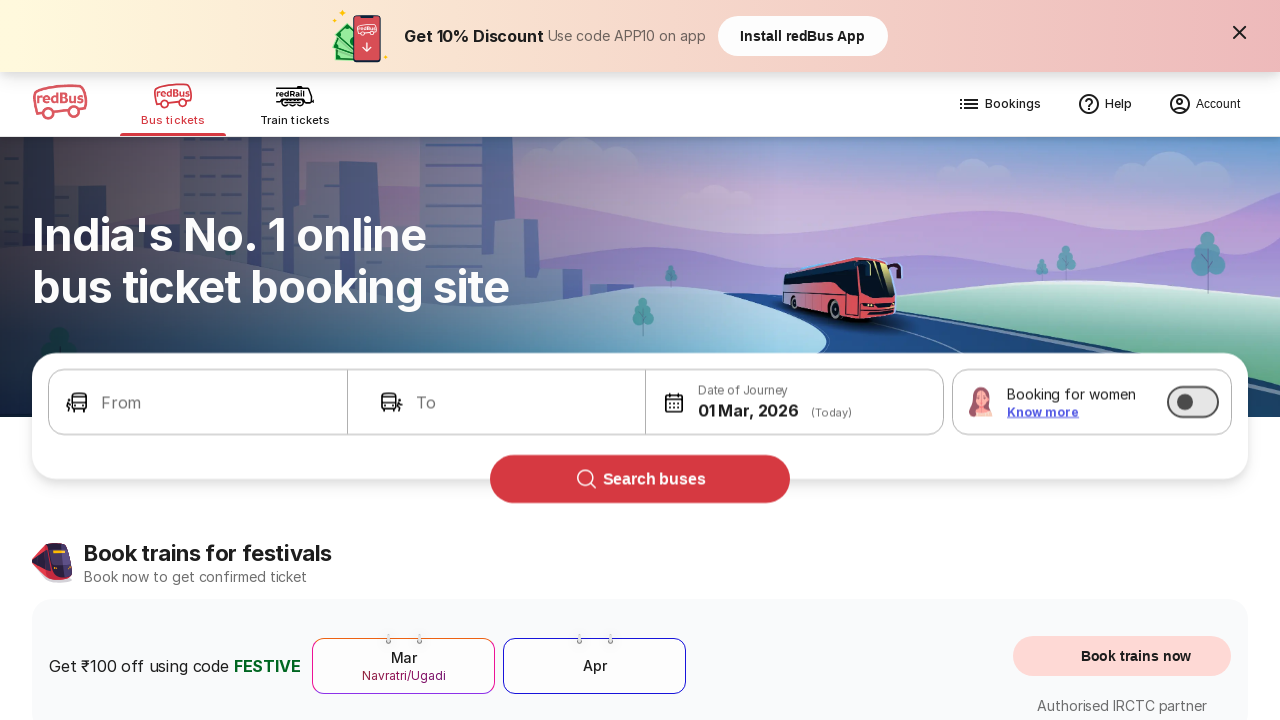

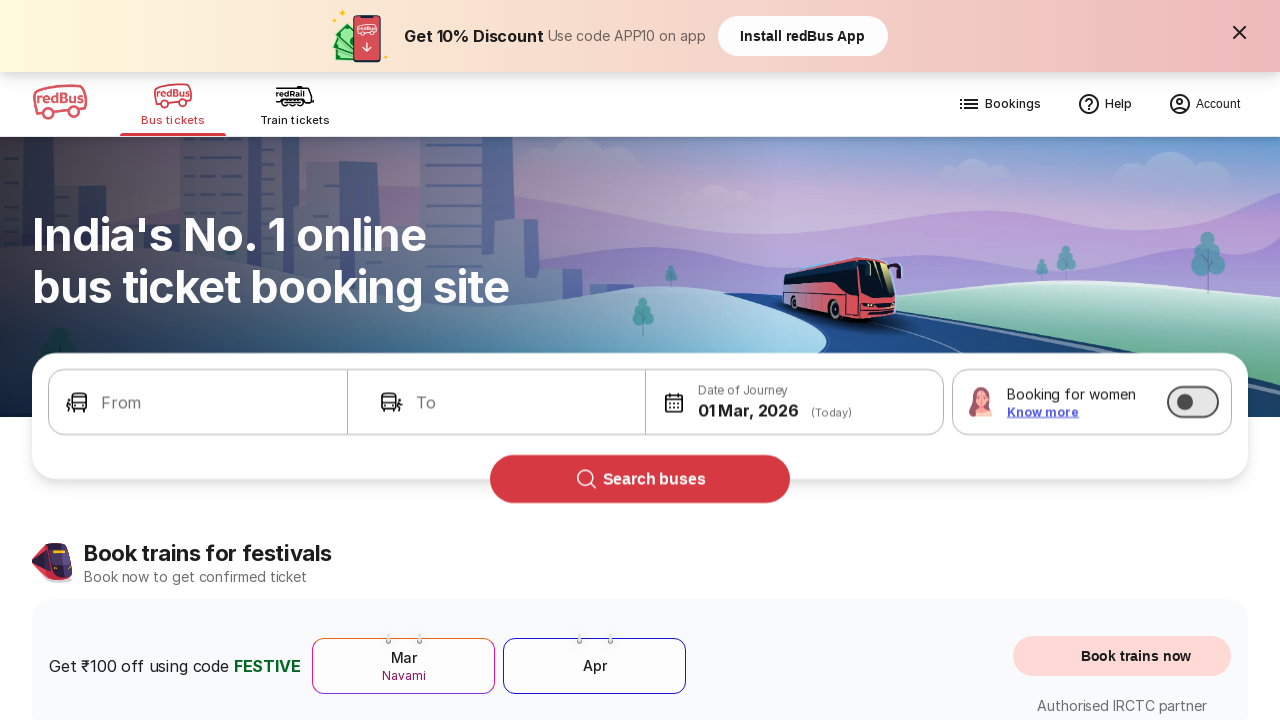